Tests drag and drop functionality by dragging column B to column A and verifying the columns have swapped positions

Starting URL: https://the-internet.herokuapp.com/drag_and_drop

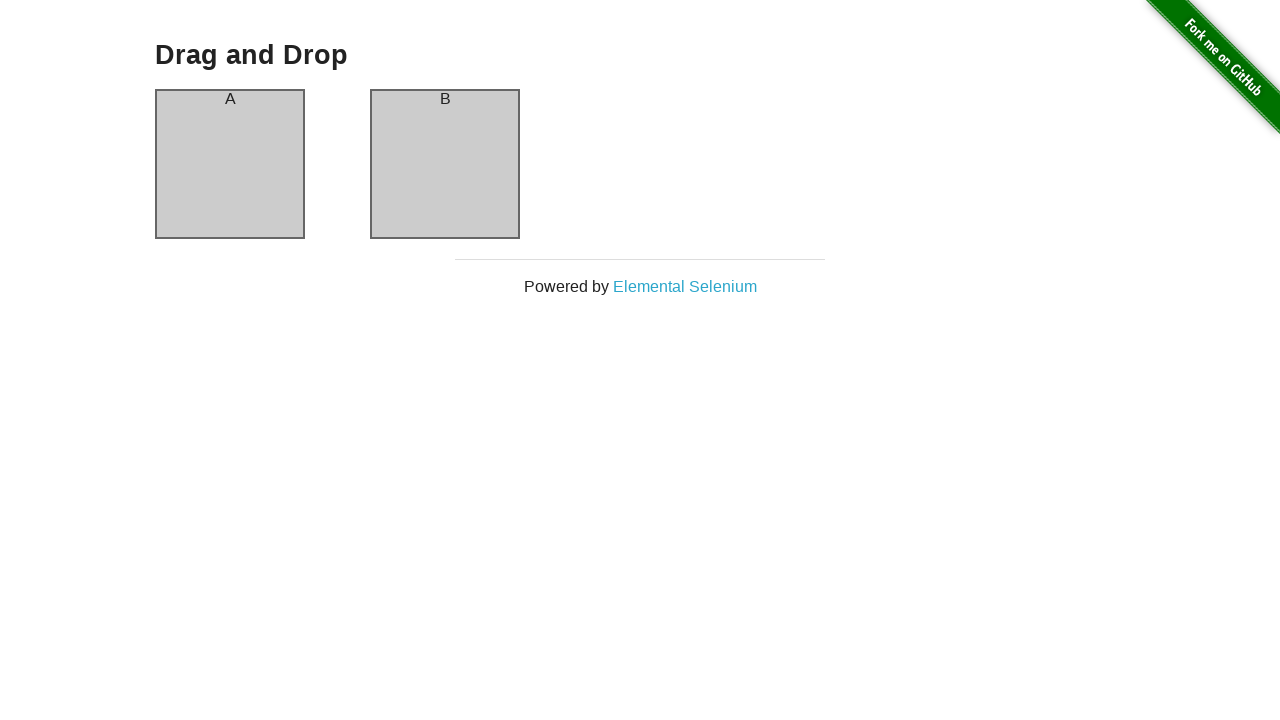

Dragged column B to column A at (230, 164)
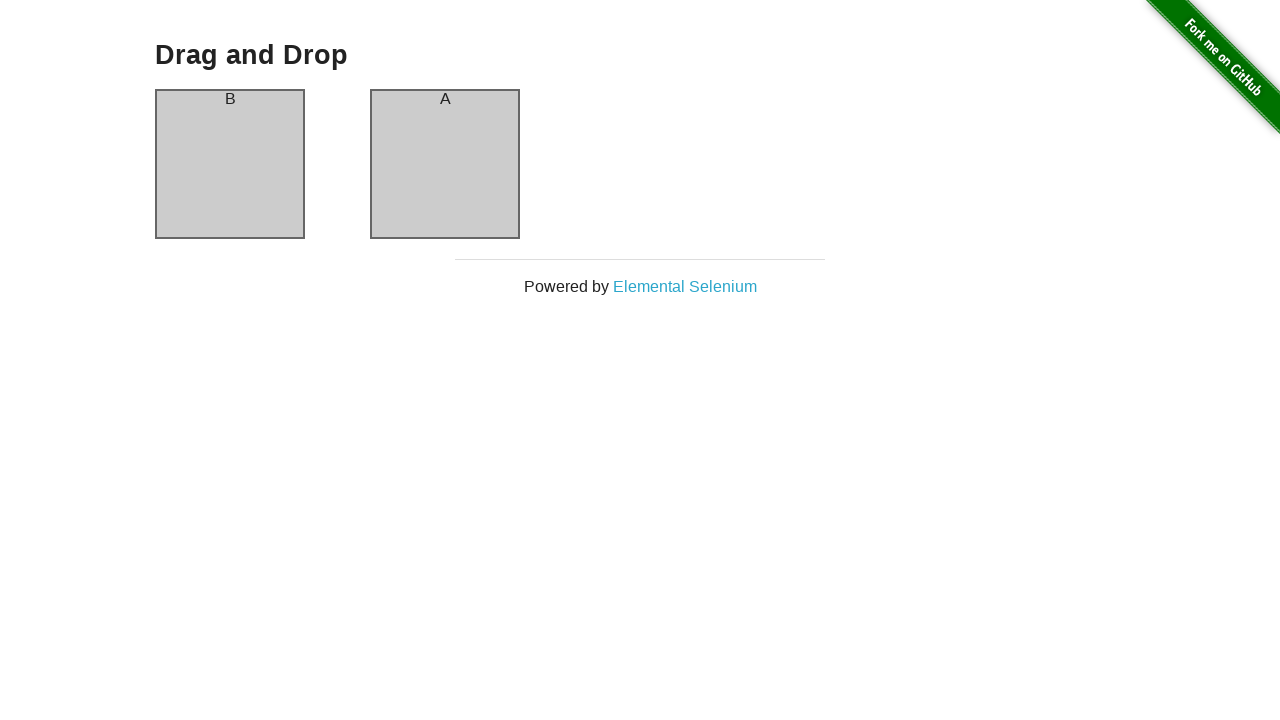

Located the first column element
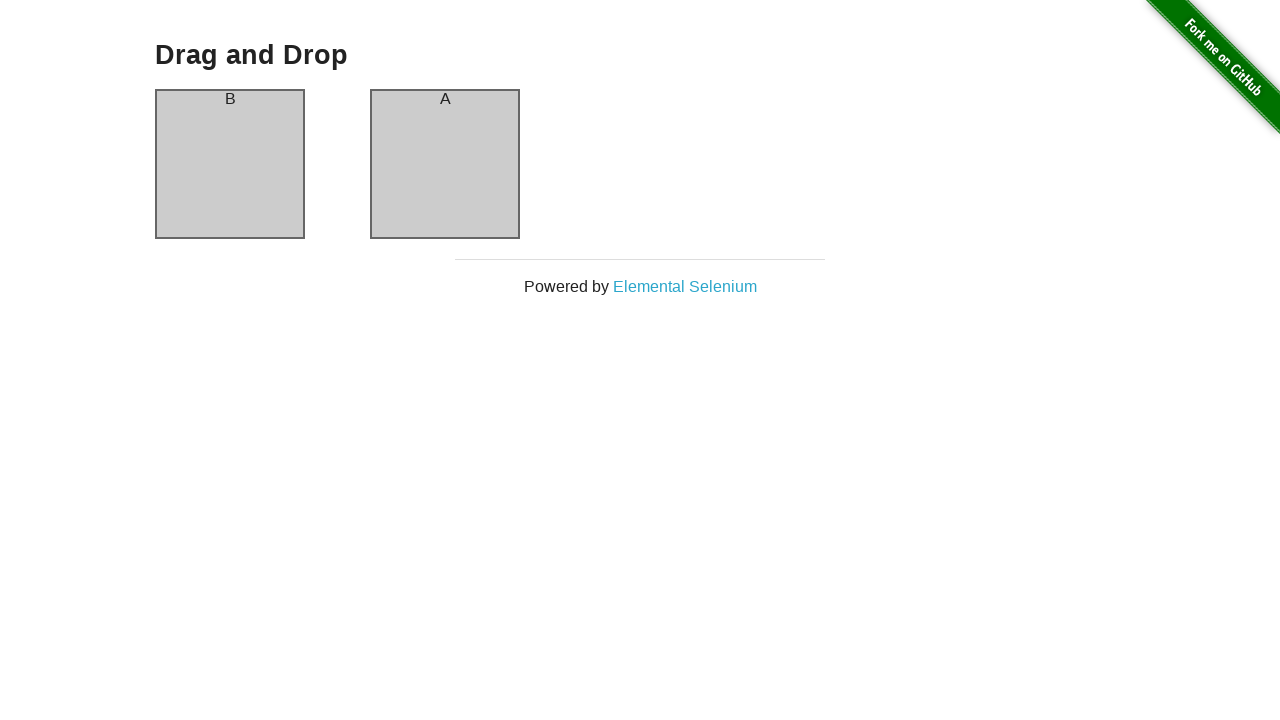

Retrieved text content from first column
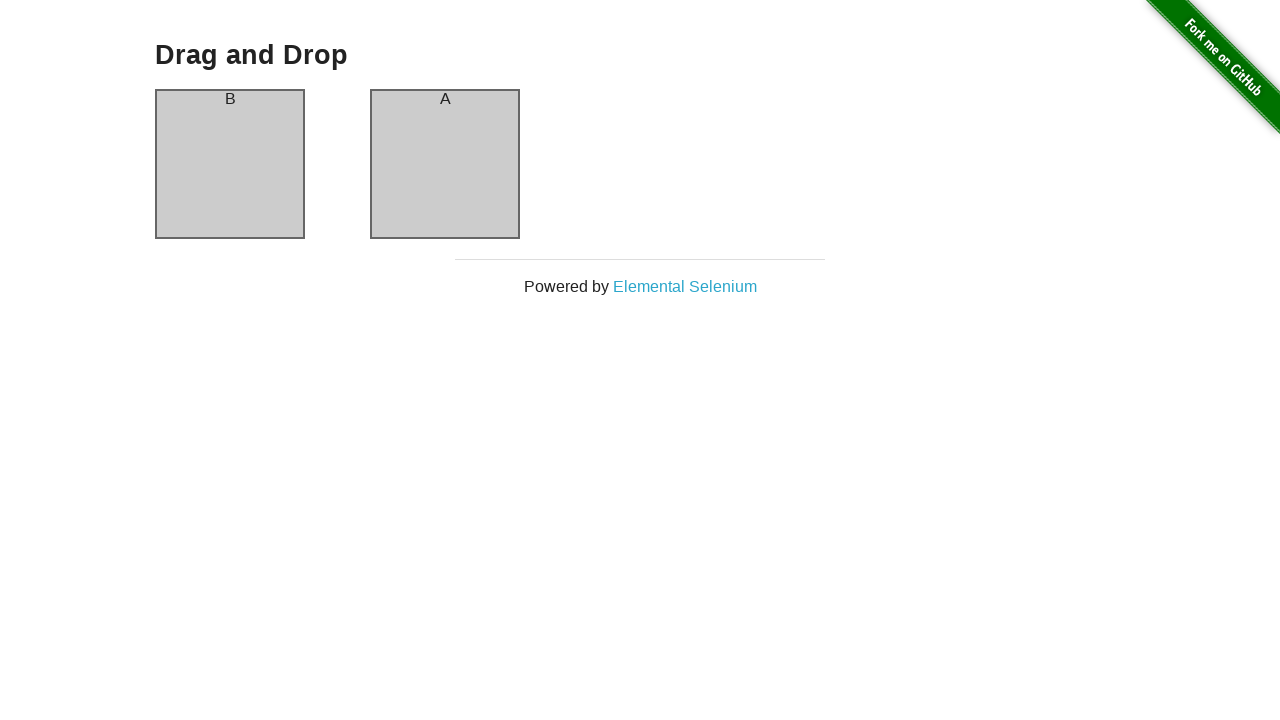

Verified that first column contains 'B' - columns successfully swapped
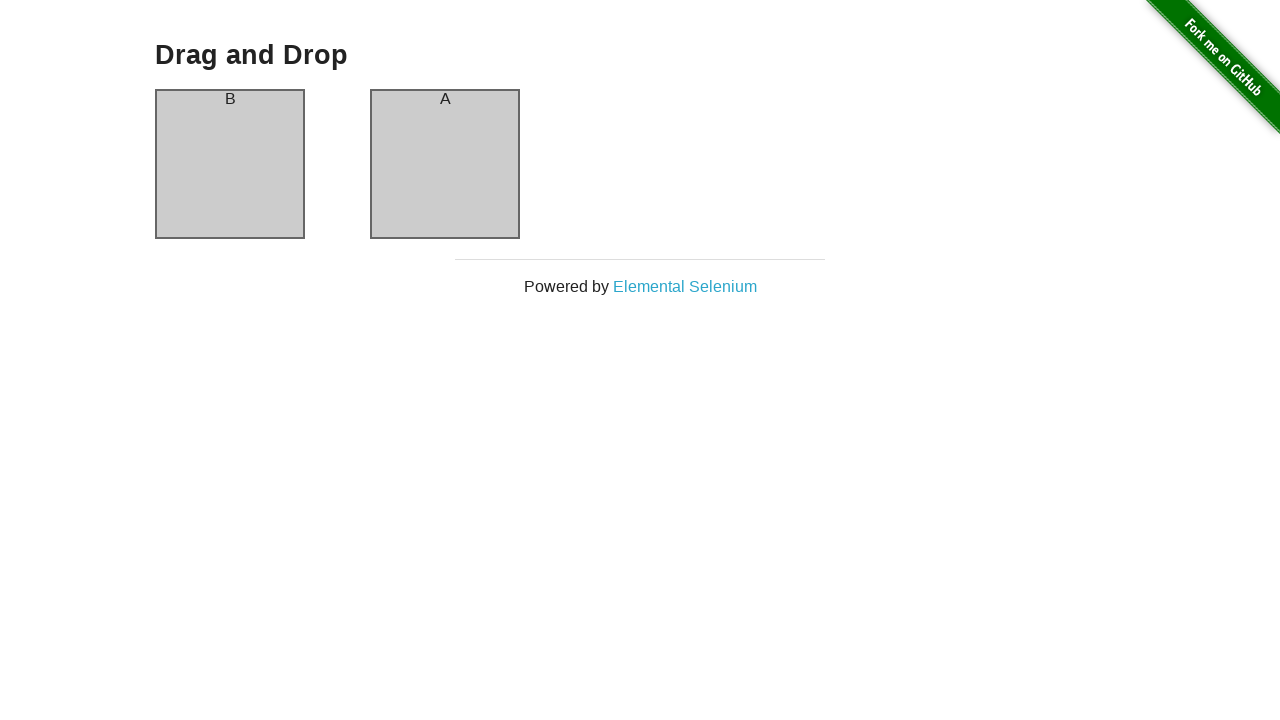

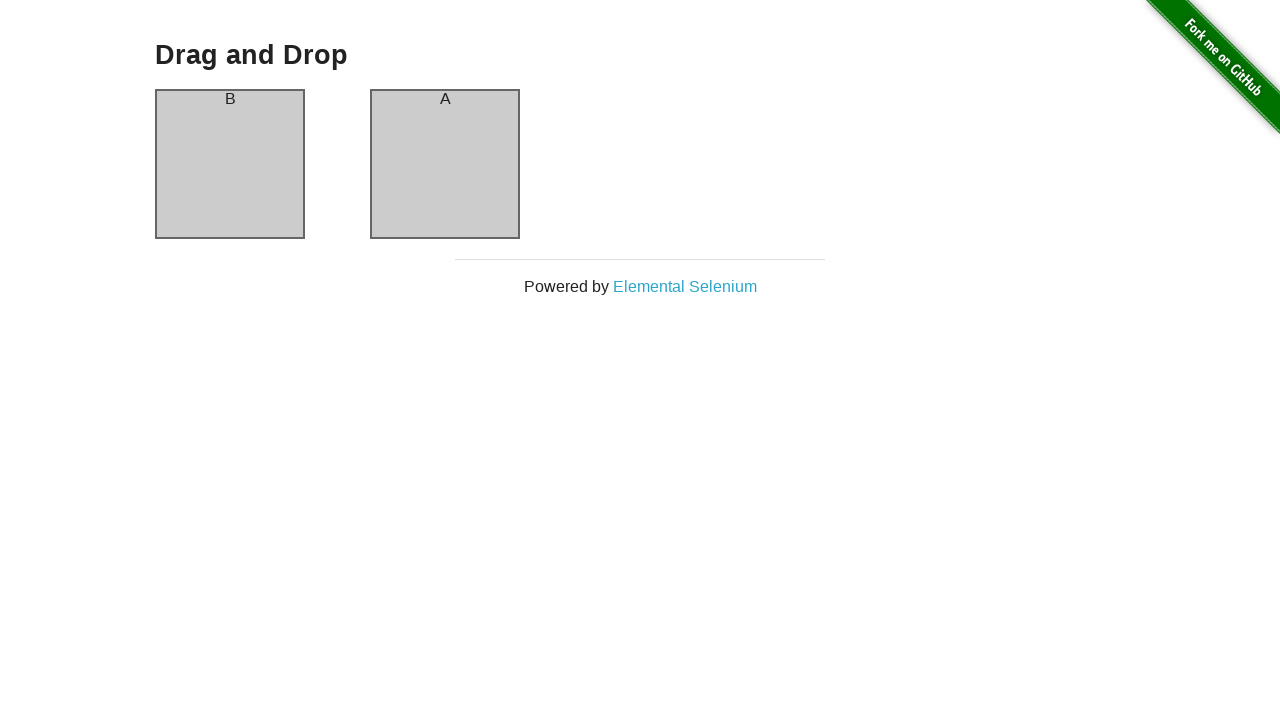